Tests the "Open Tab" functionality on a practice page by clicking the open tab button and verifying a new browser tab opens successfully with the expected title

Starting URL: https://rahulshettyacademy.com/AutomationPractice/

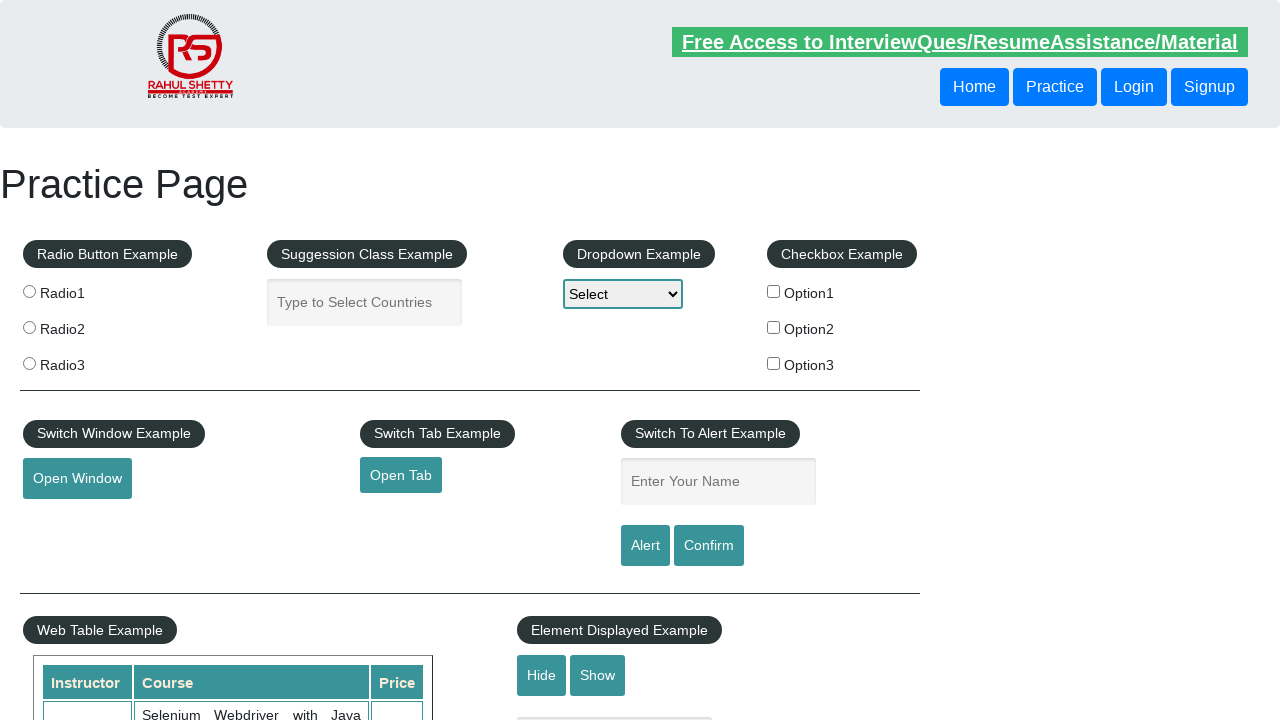

Clicked the open tab button (#opentab) at (401, 475) on #opentab
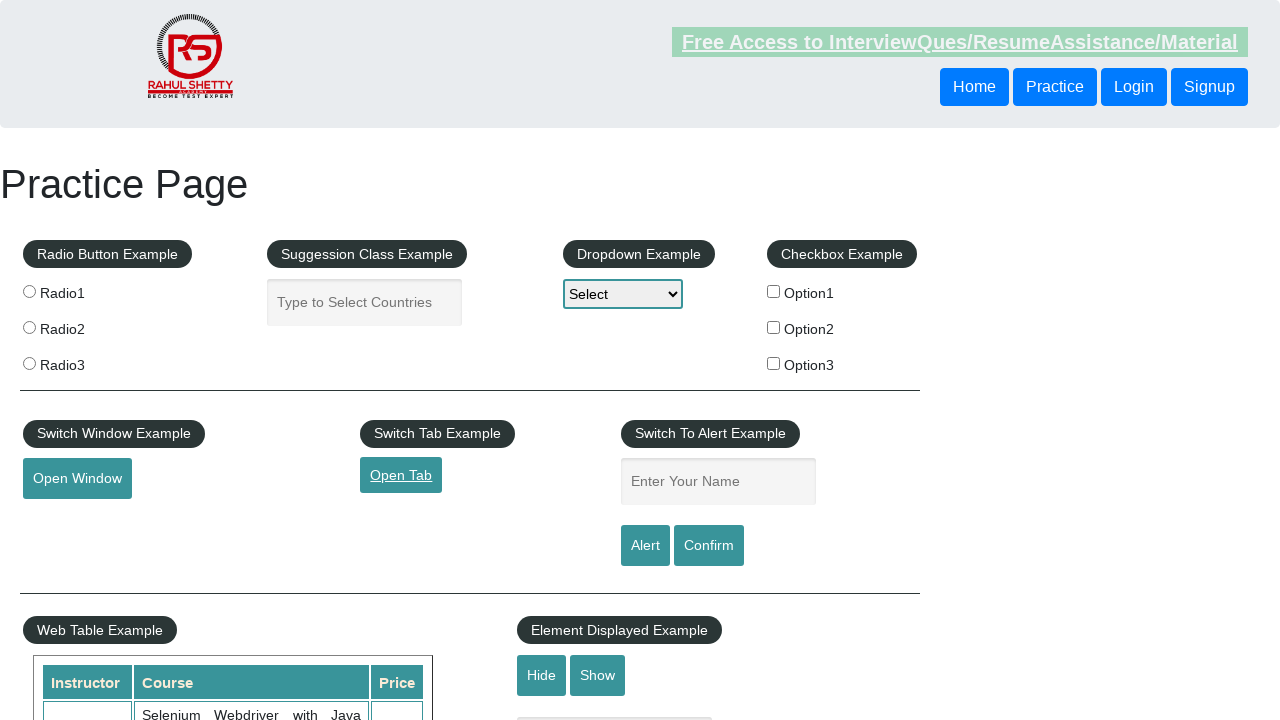

Successfully captured new browser tab/page
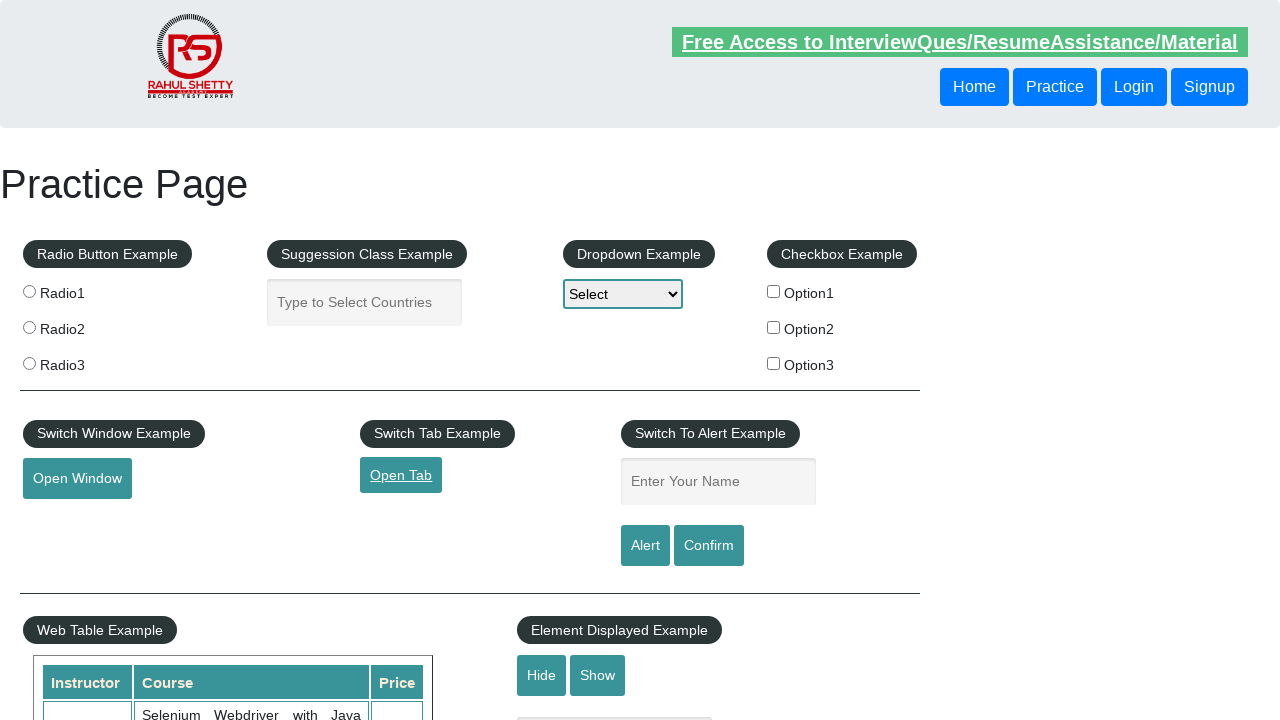

New tab loaded completely
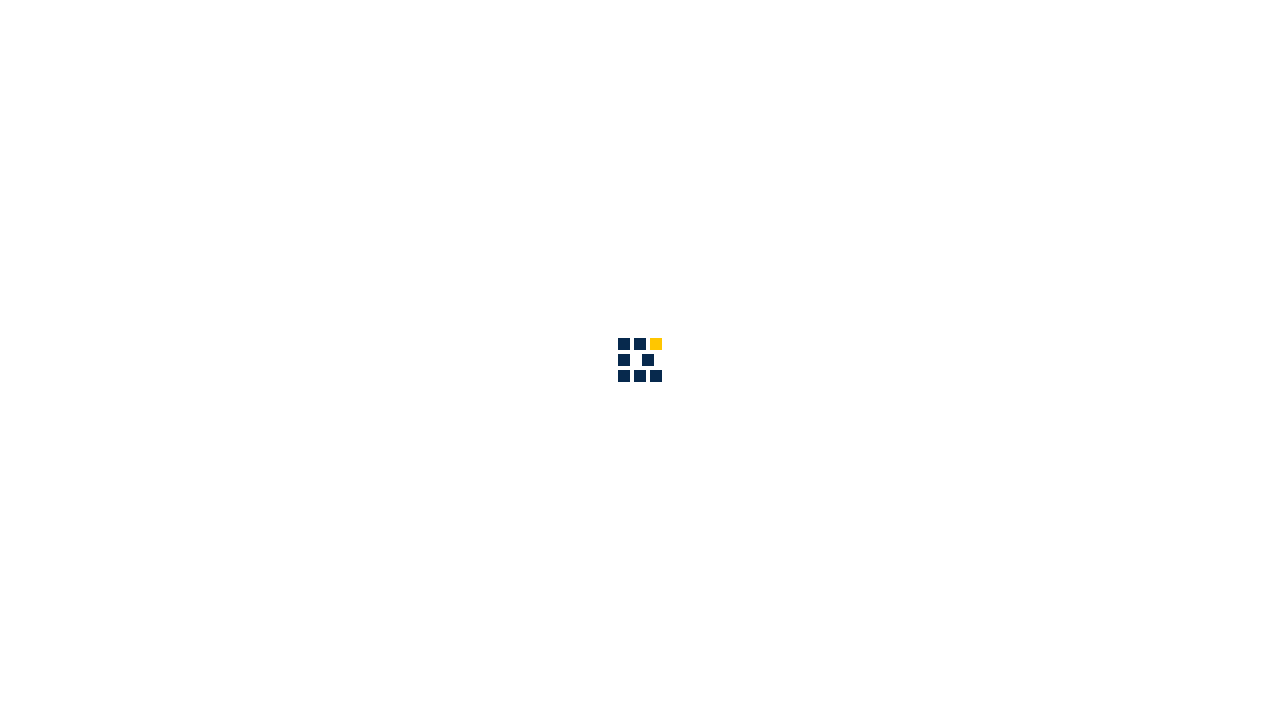

Verified new tab title contains 'QAClick Academy'
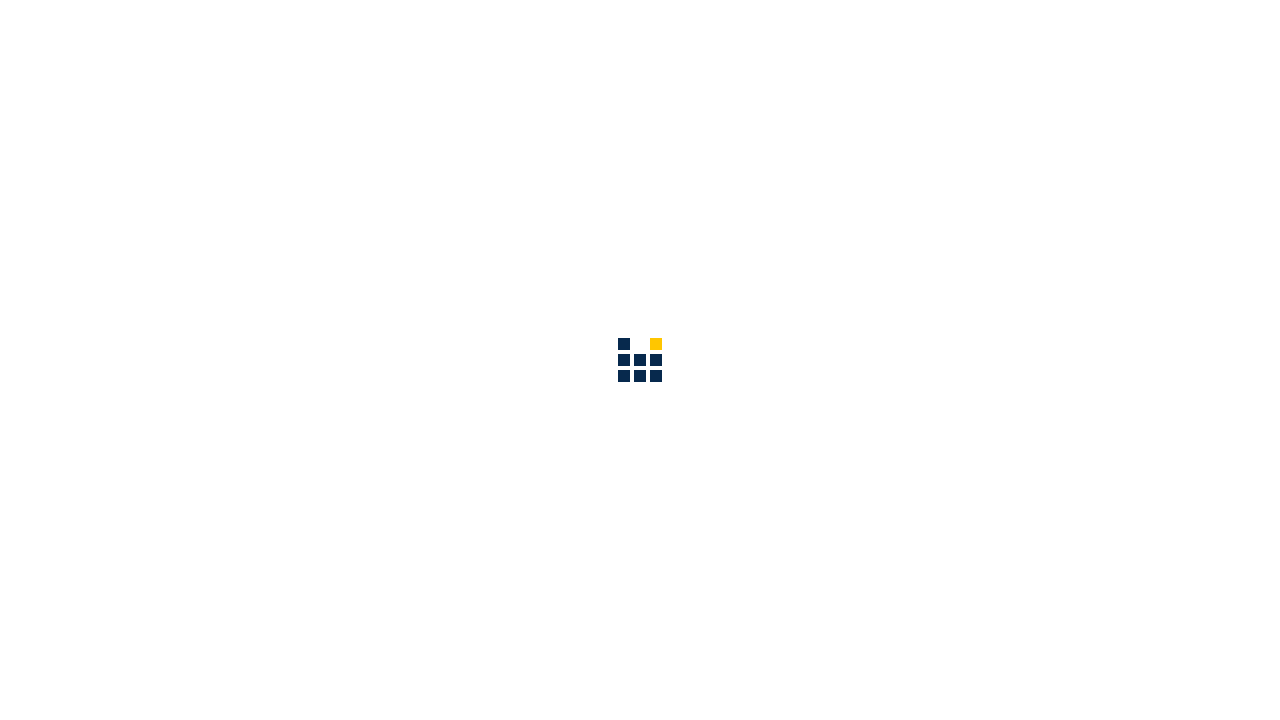

Closed the new browser tab
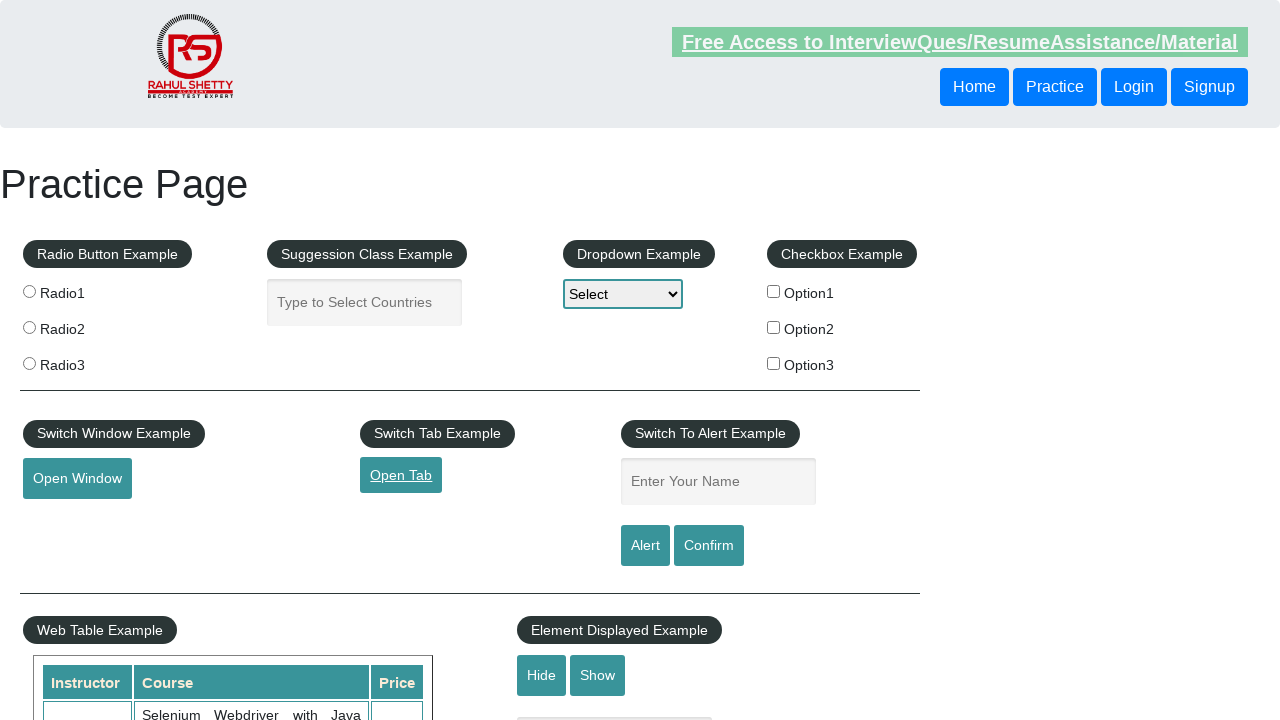

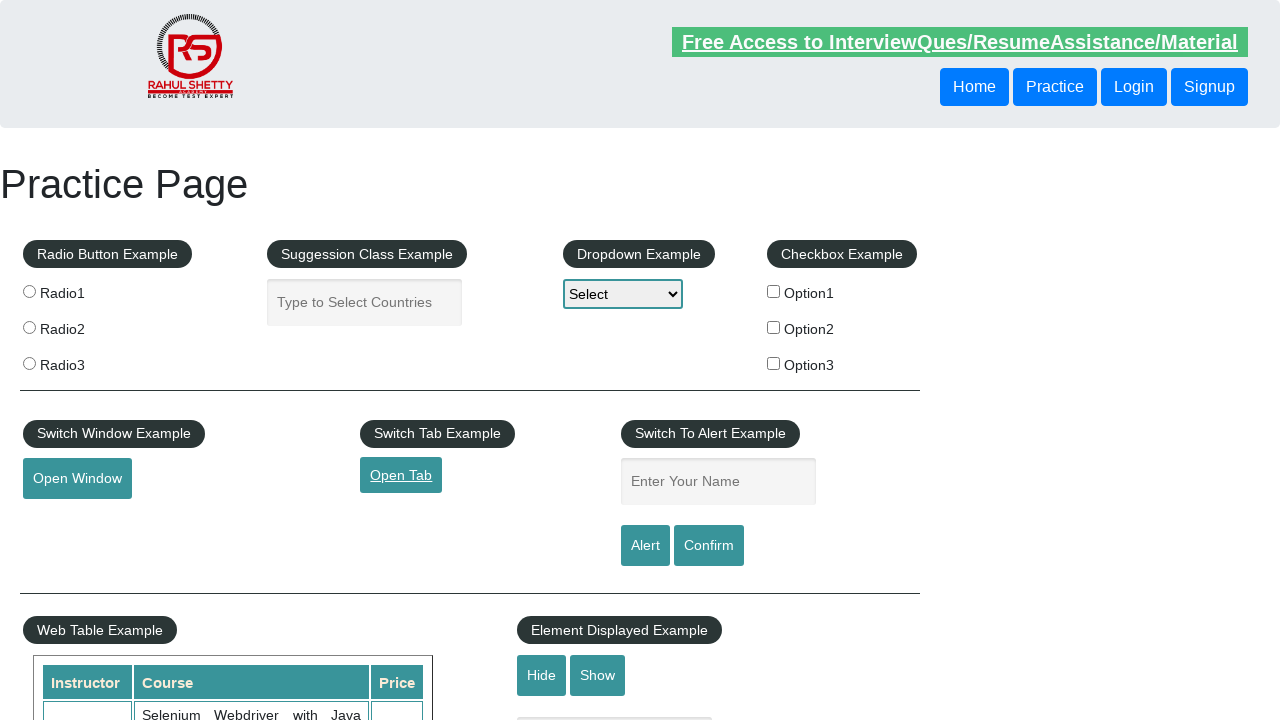